Tests canceling an edit by pressing Escape after starting to edit a todo

Starting URL: http://todomvc.com/examples/typescript-angular/

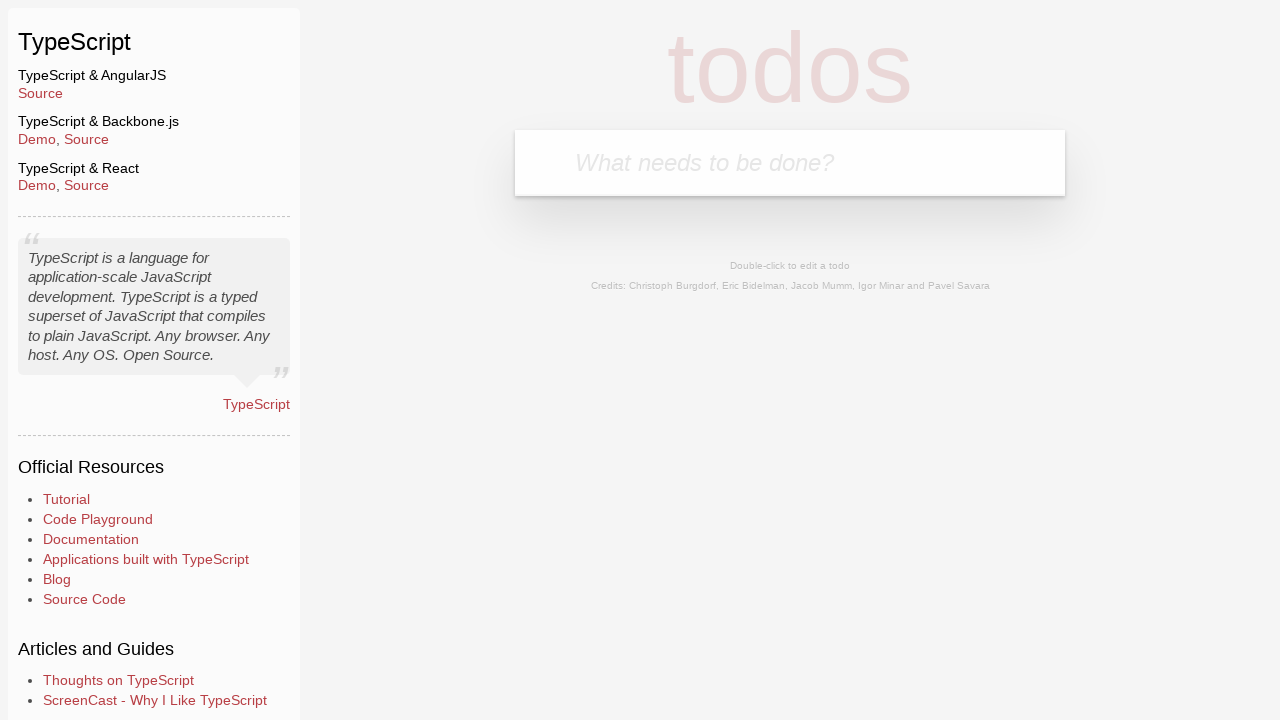

Filled input field with 'AtoBeEdit' on body > section > header > form > input
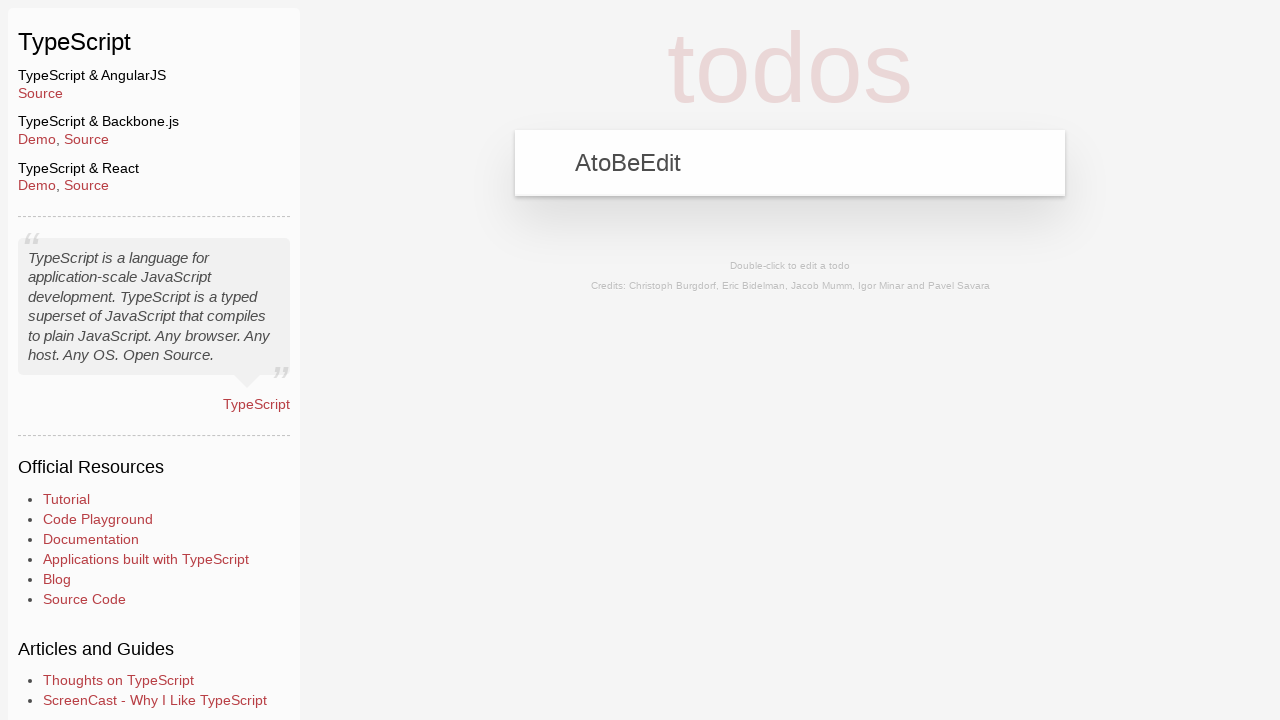

Pressed Enter to add the todo on body > section > header > form > input
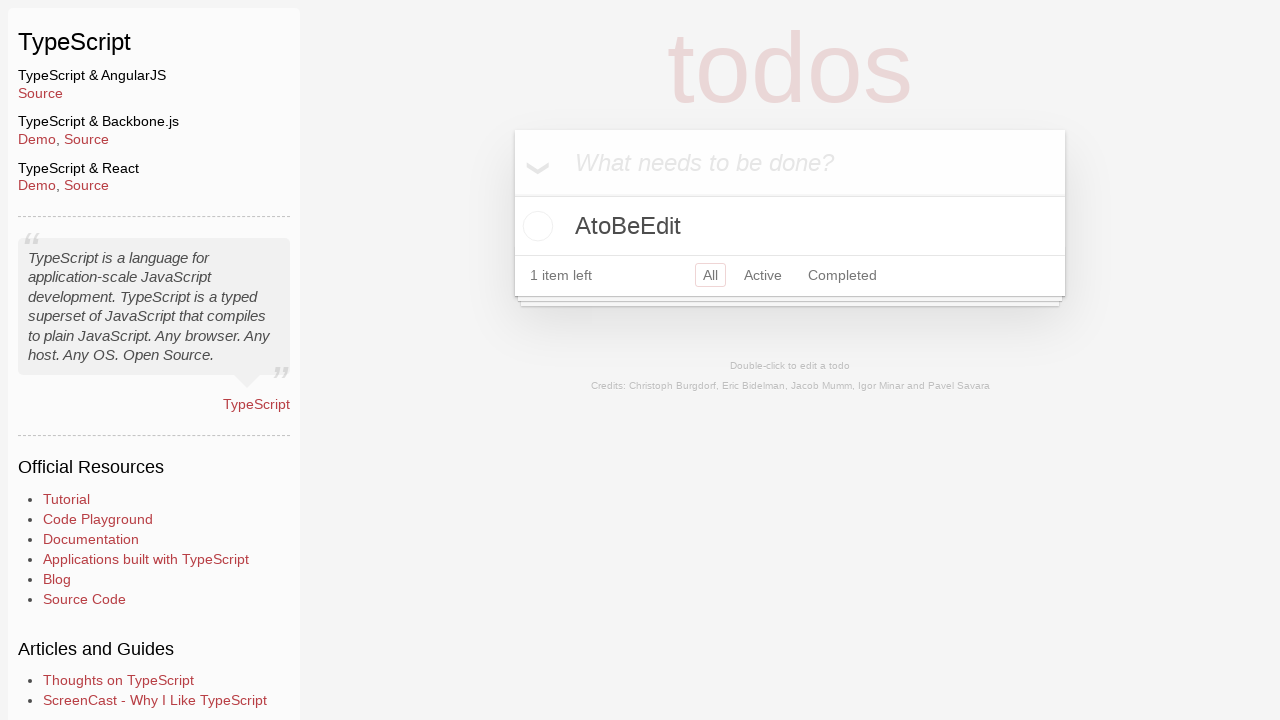

Clicked on Active filter in footer at (763, 275) on body > section > footer > ul > li:nth-child(2) > a
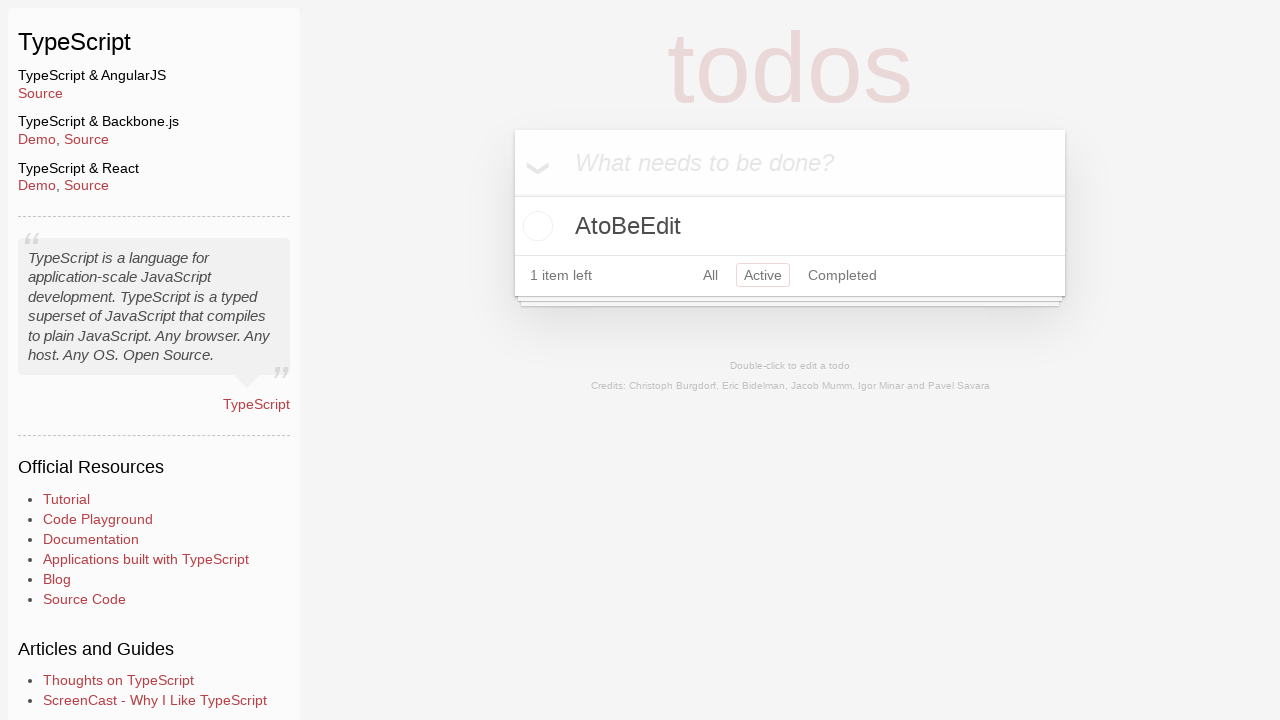

Double-clicked on todo to enter edit mode at (790, 226) on body > section > section > ul > li > div > label
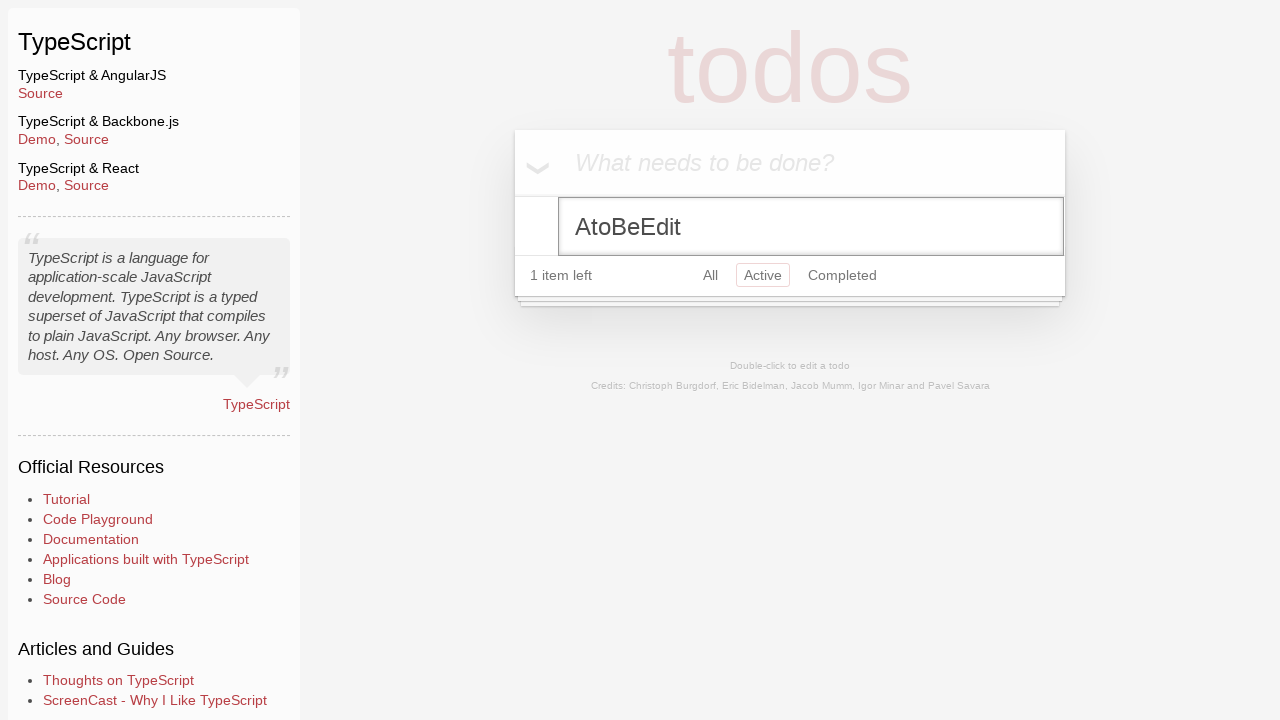

Typed 'demo' in the edit input field
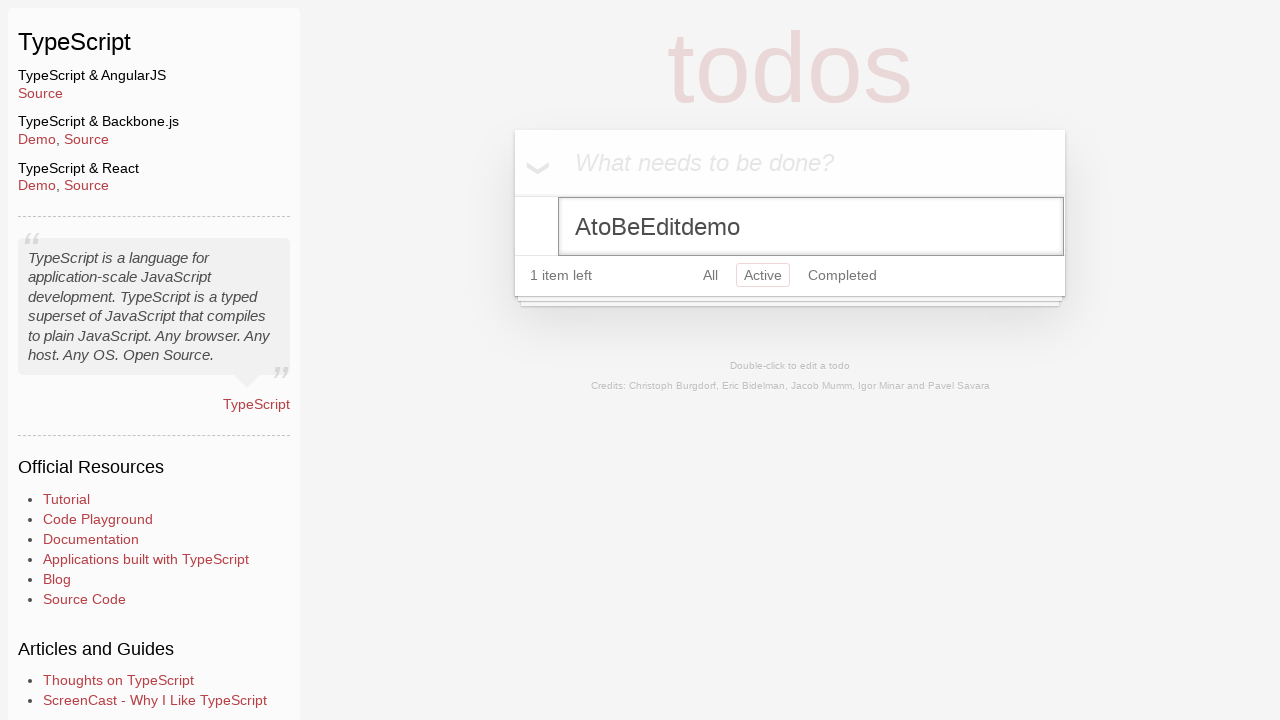

Pressed Escape to cancel the edit on body > section > section > ul > li:nth-child(1) > form > input
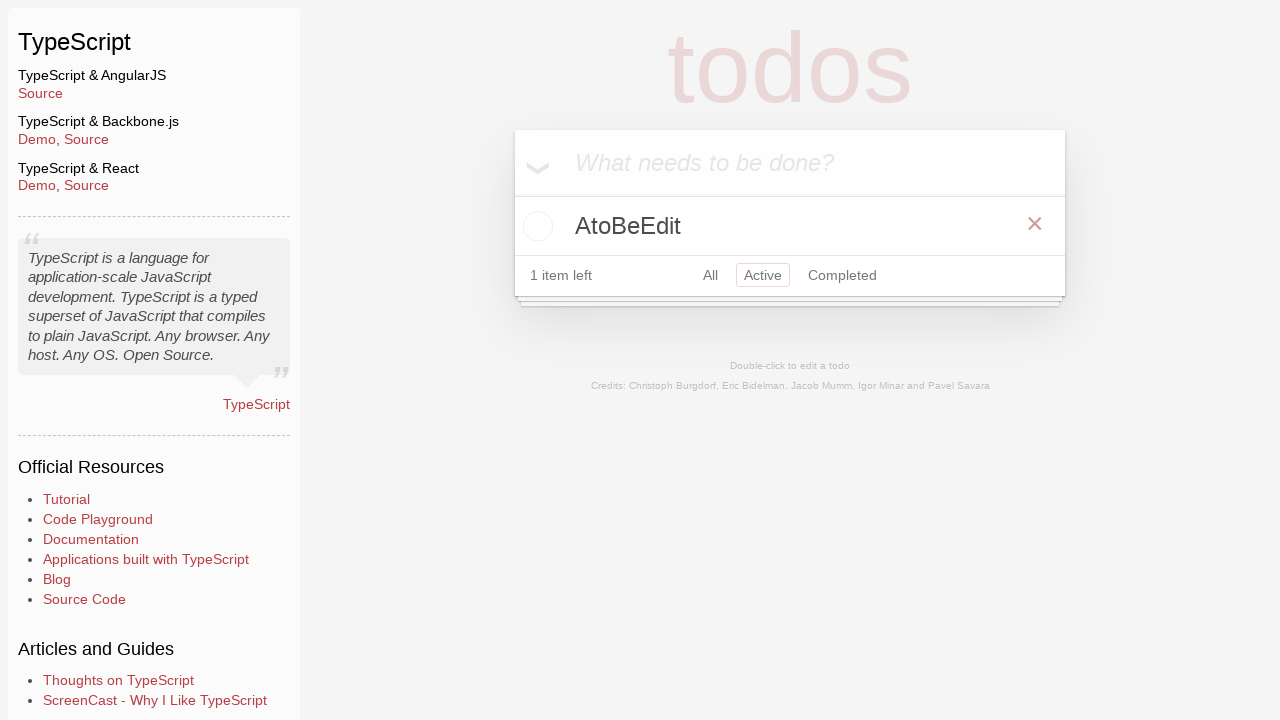

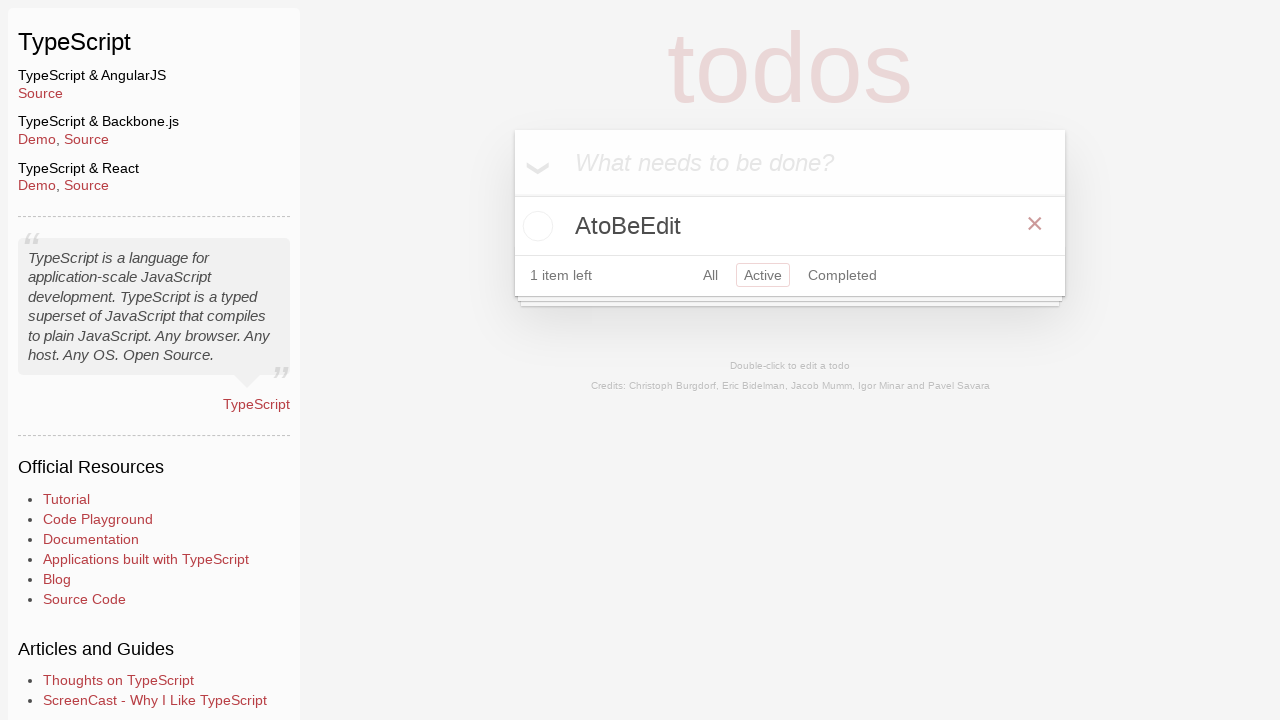